Navigates to a practice site, clicks on "Multiple Buttons" link, then clicks all buttons on the page sequentially

Starting URL: https://practice.cydeo.com/

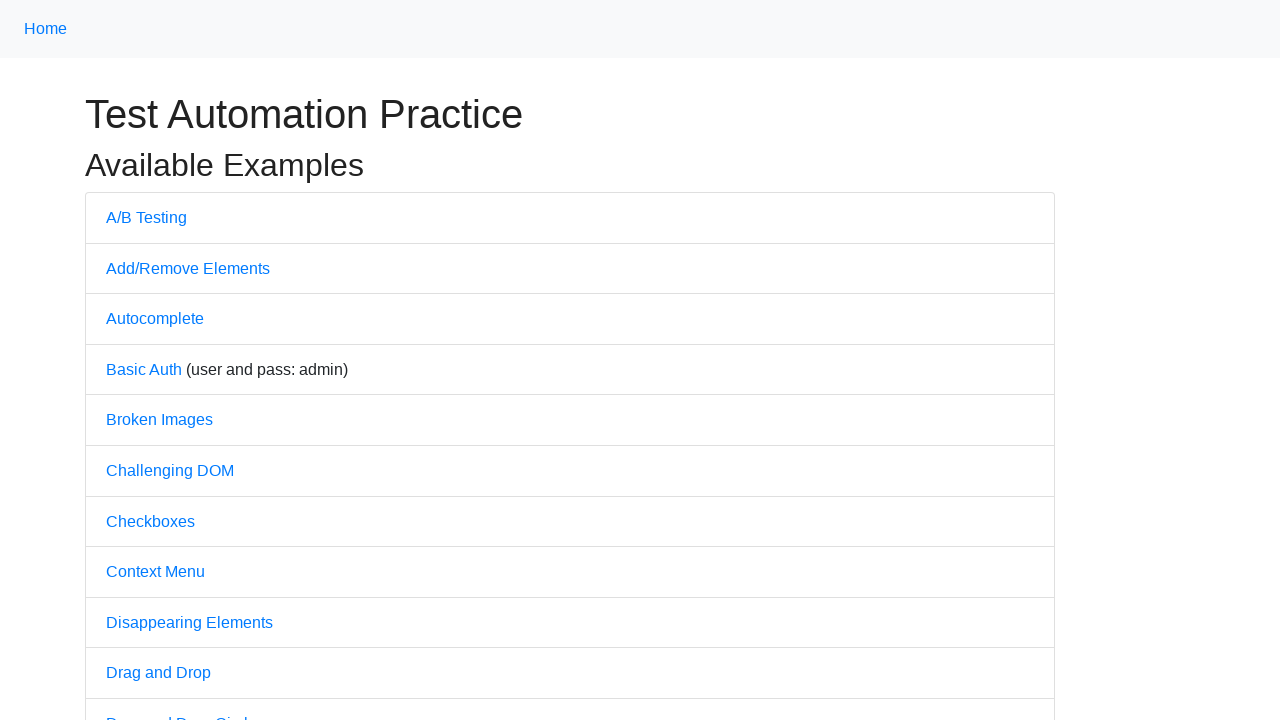

Navigated to practice site
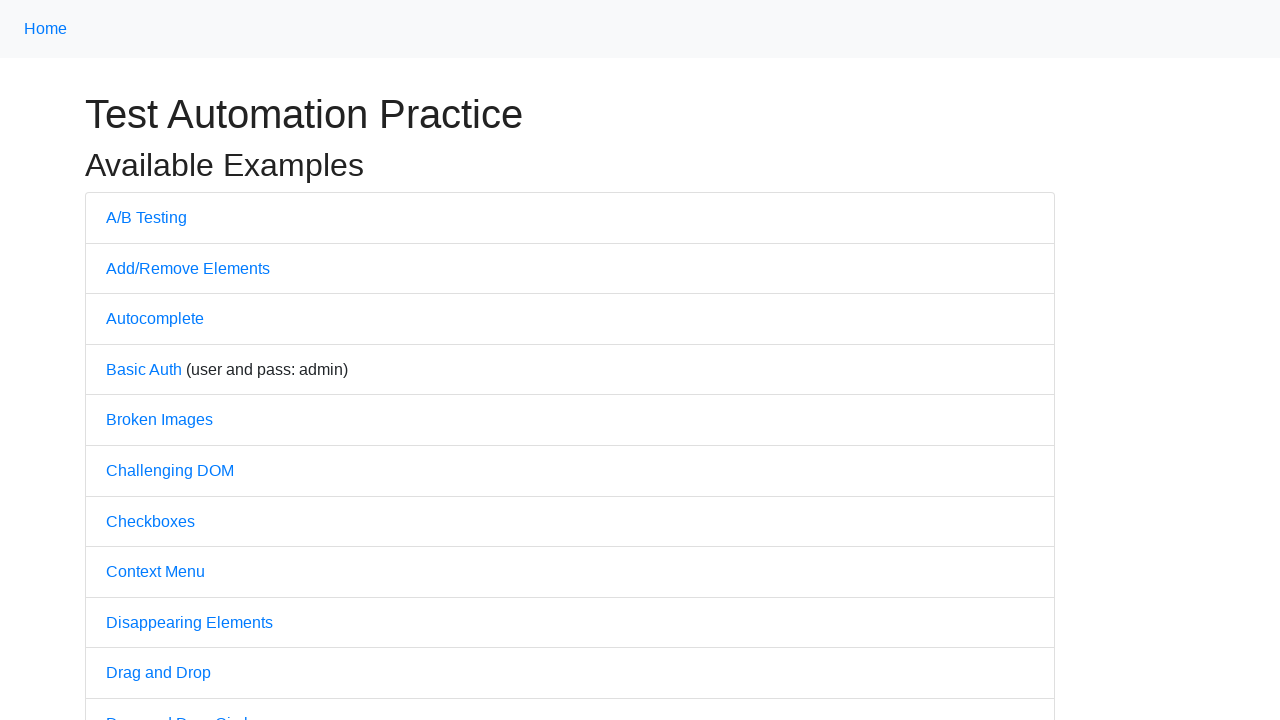

Clicked on 'Multiple Buttons' link at (163, 360) on xpath=//a[text()='Multiple Buttons']
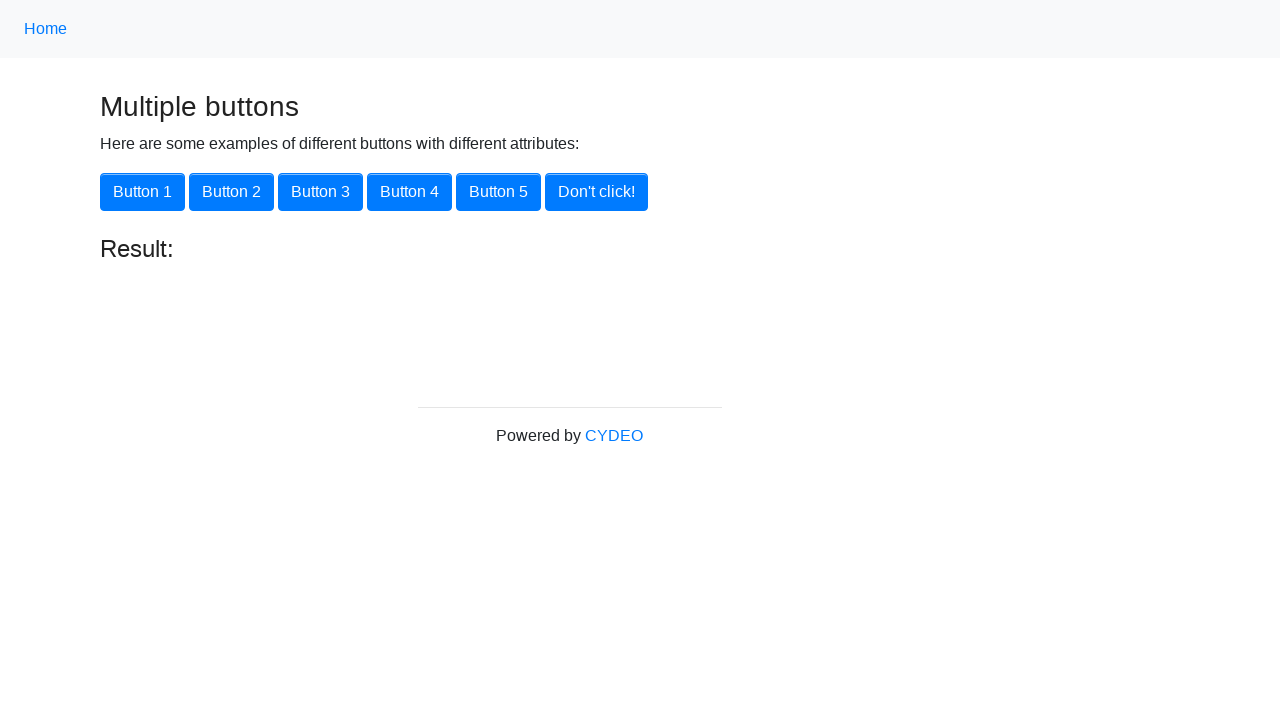

Buttons loaded on the page
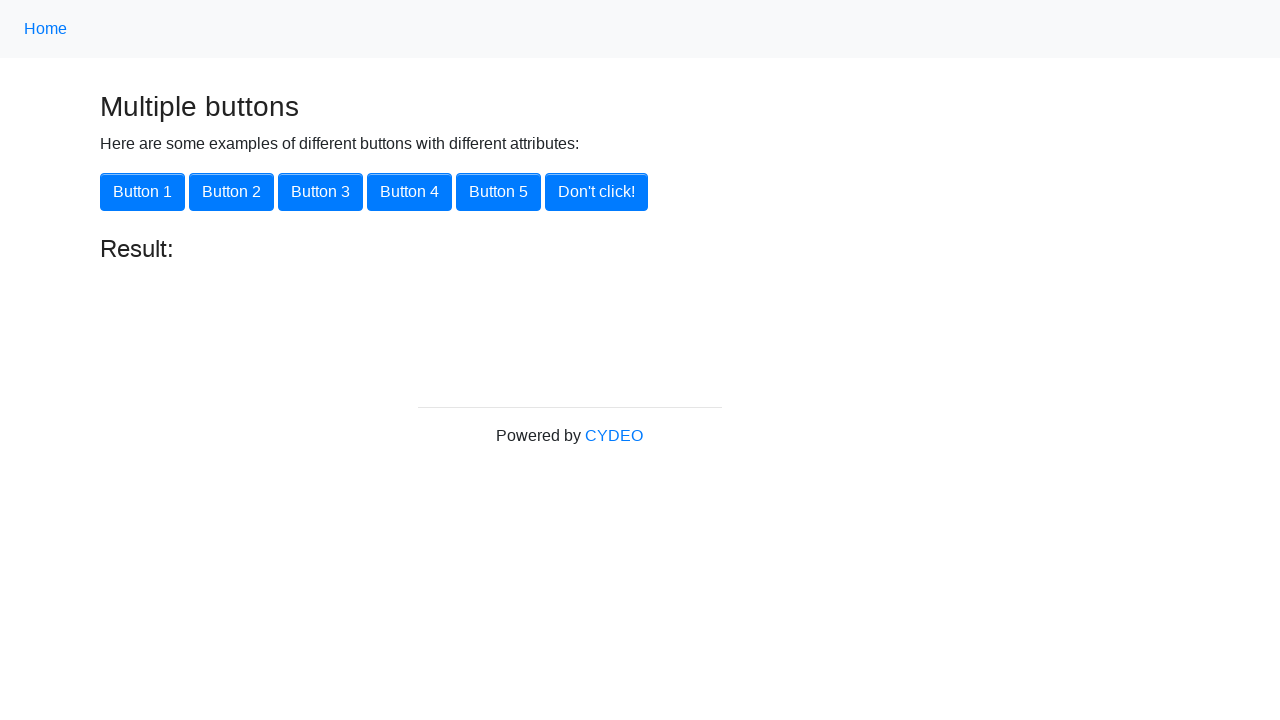

Found 6 buttons on the page
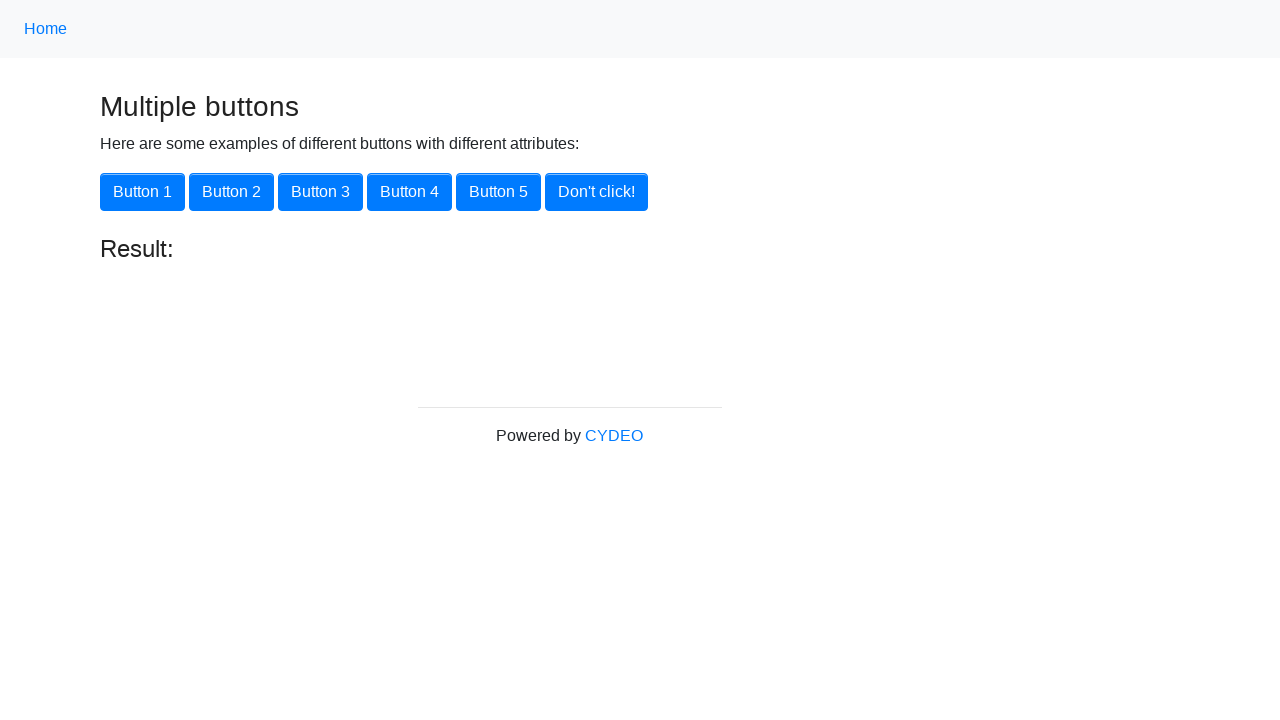

Clicked a button at (142, 192) on xpath=//button >> nth=0
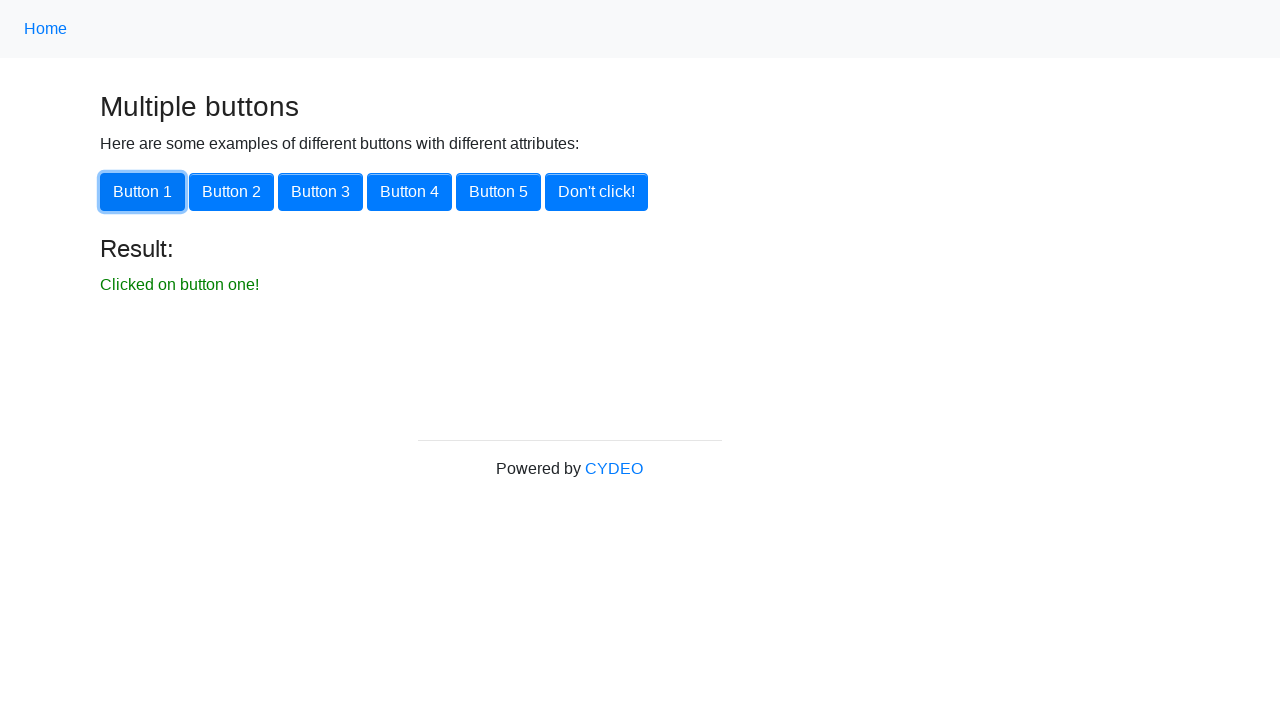

Waited 1 second after button click
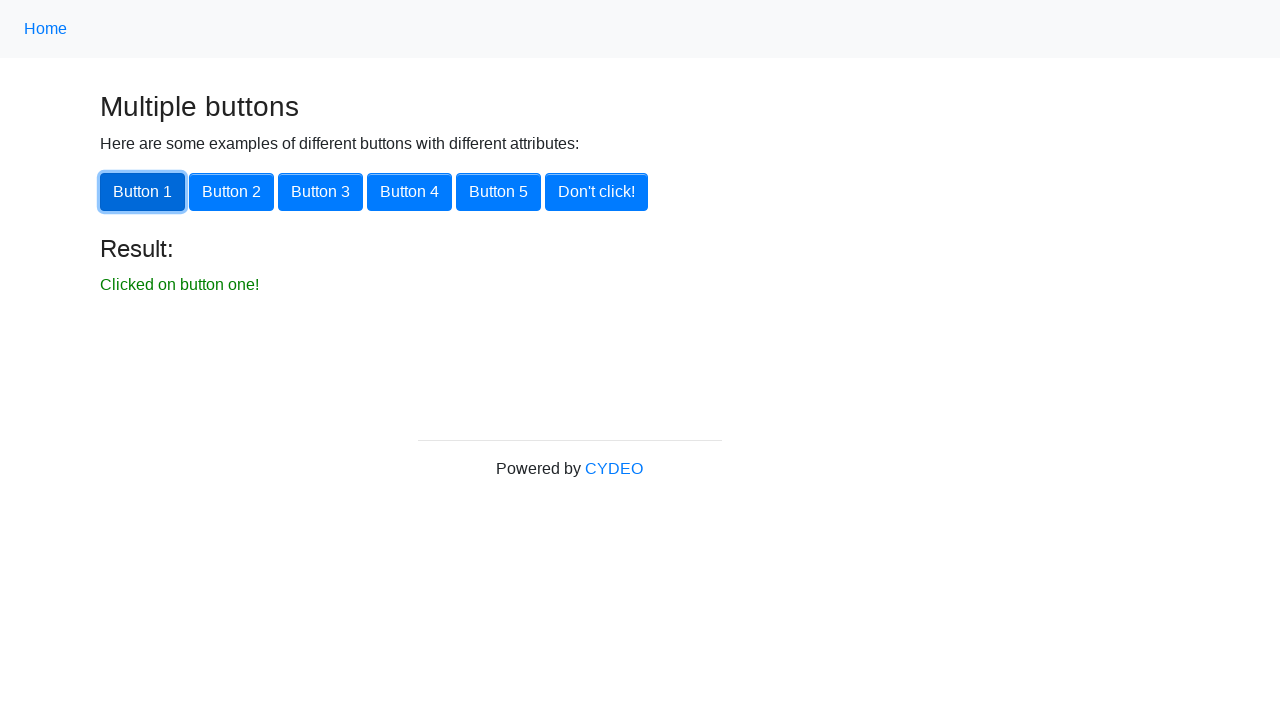

Clicked a button at (232, 192) on xpath=//button >> nth=1
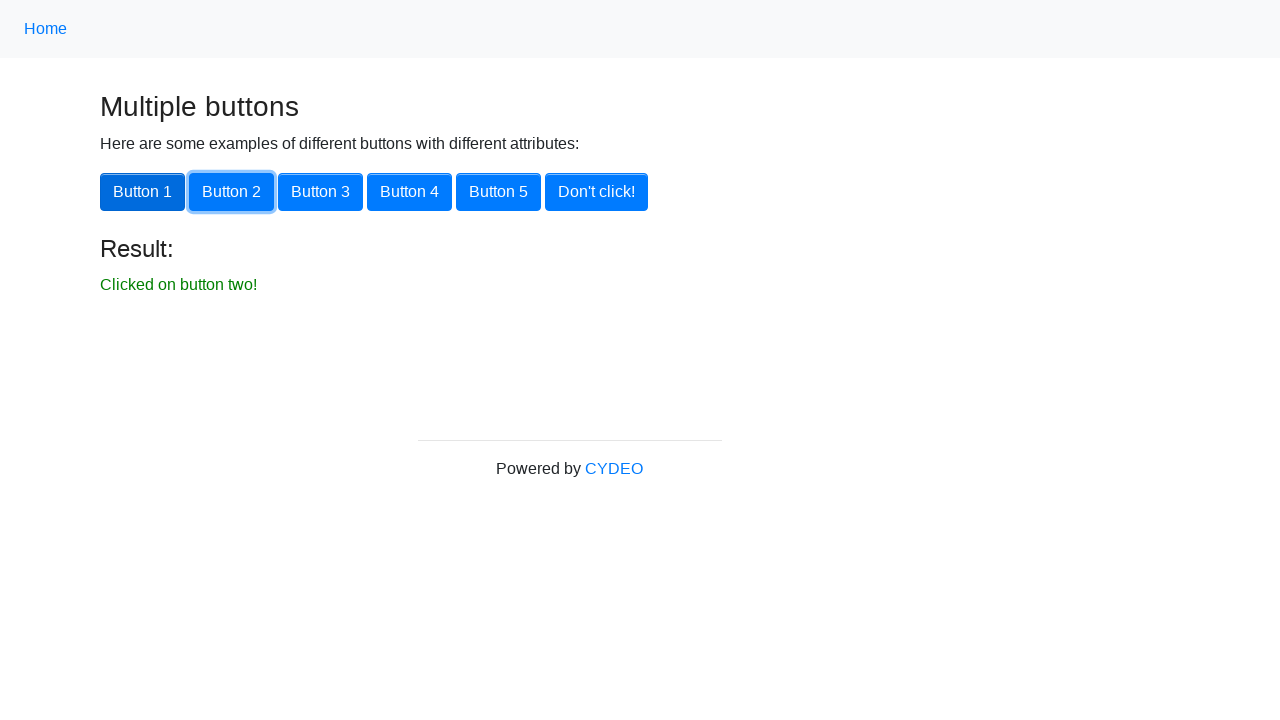

Waited 1 second after button click
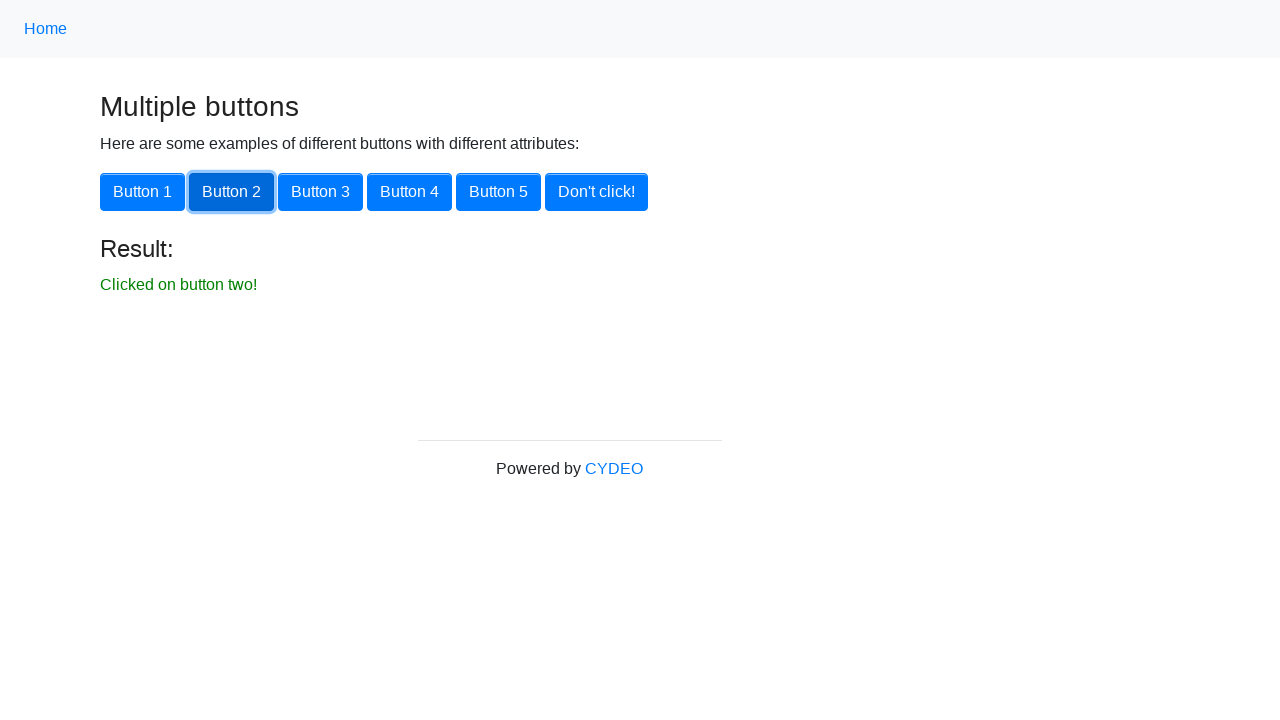

Clicked a button at (320, 192) on xpath=//button >> nth=2
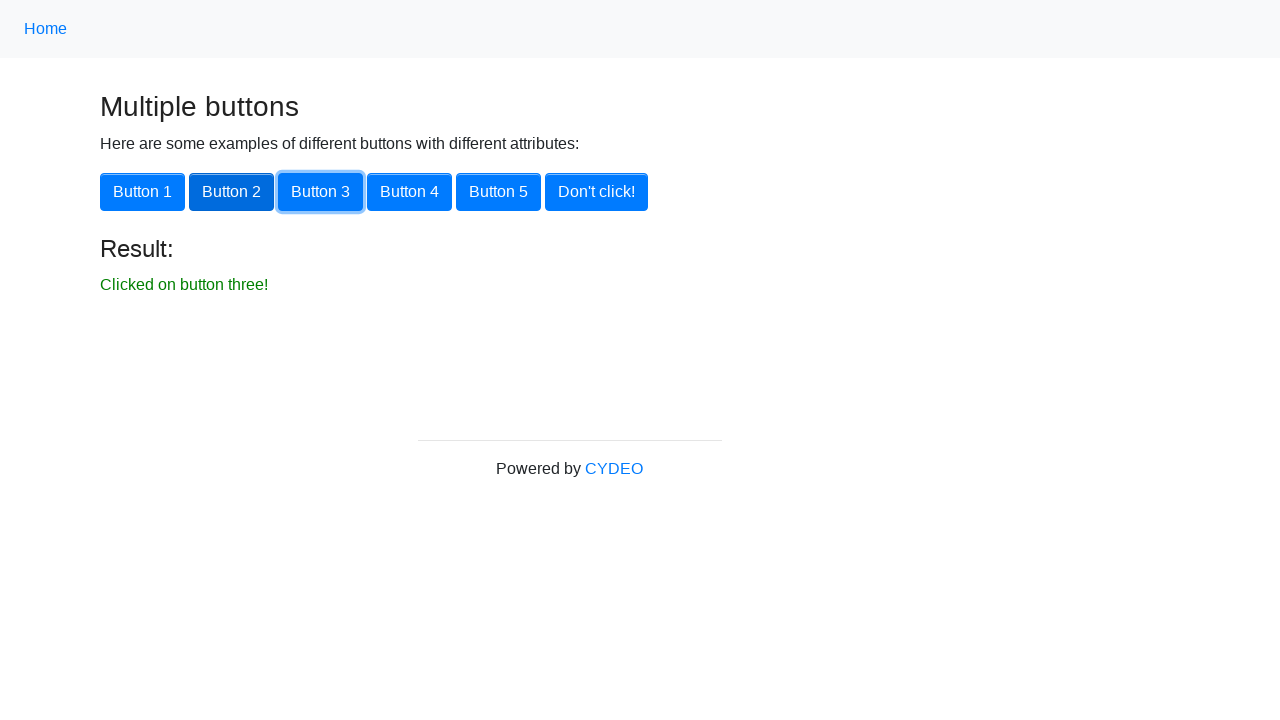

Waited 1 second after button click
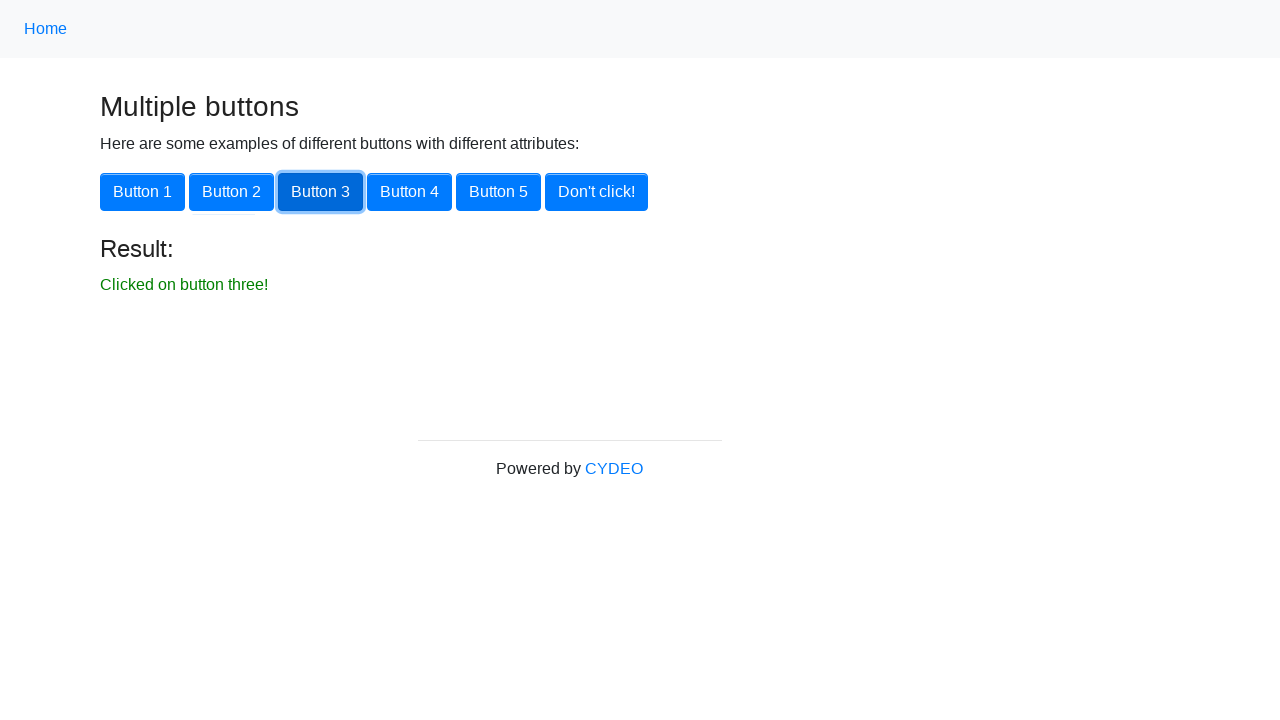

Clicked a button at (410, 192) on xpath=//button >> nth=3
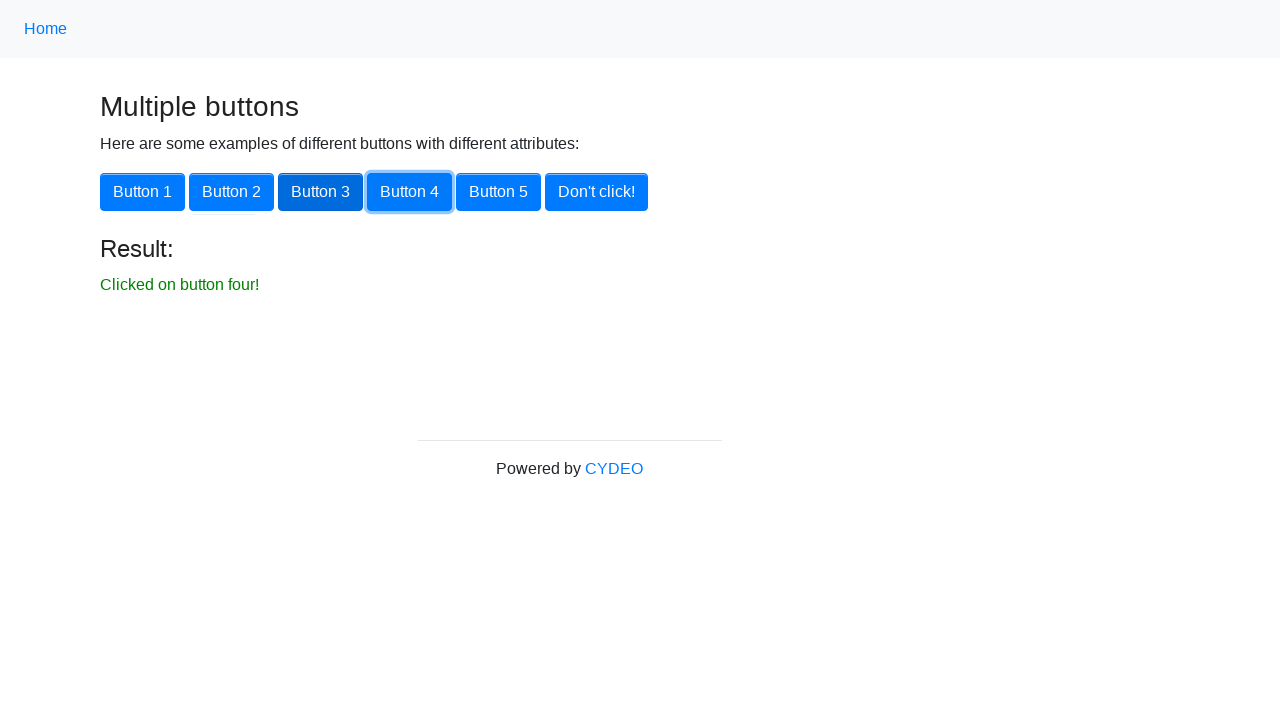

Waited 1 second after button click
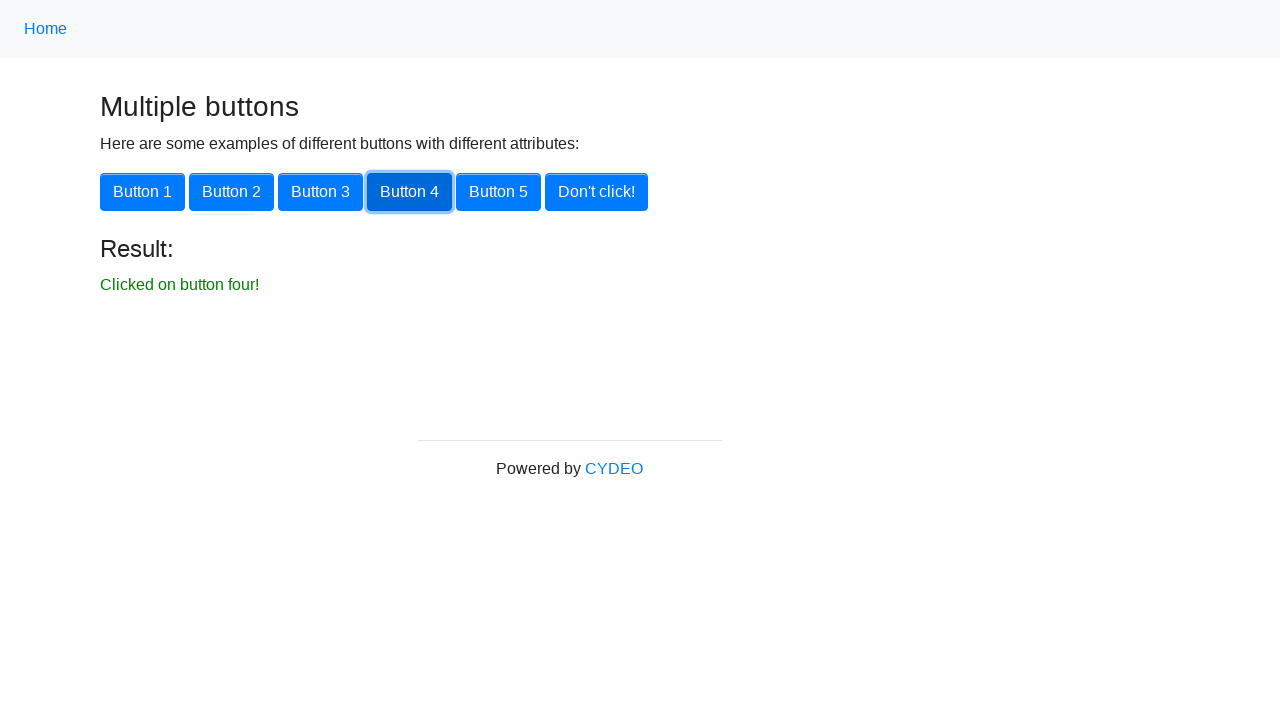

Clicked a button at (498, 192) on xpath=//button >> nth=4
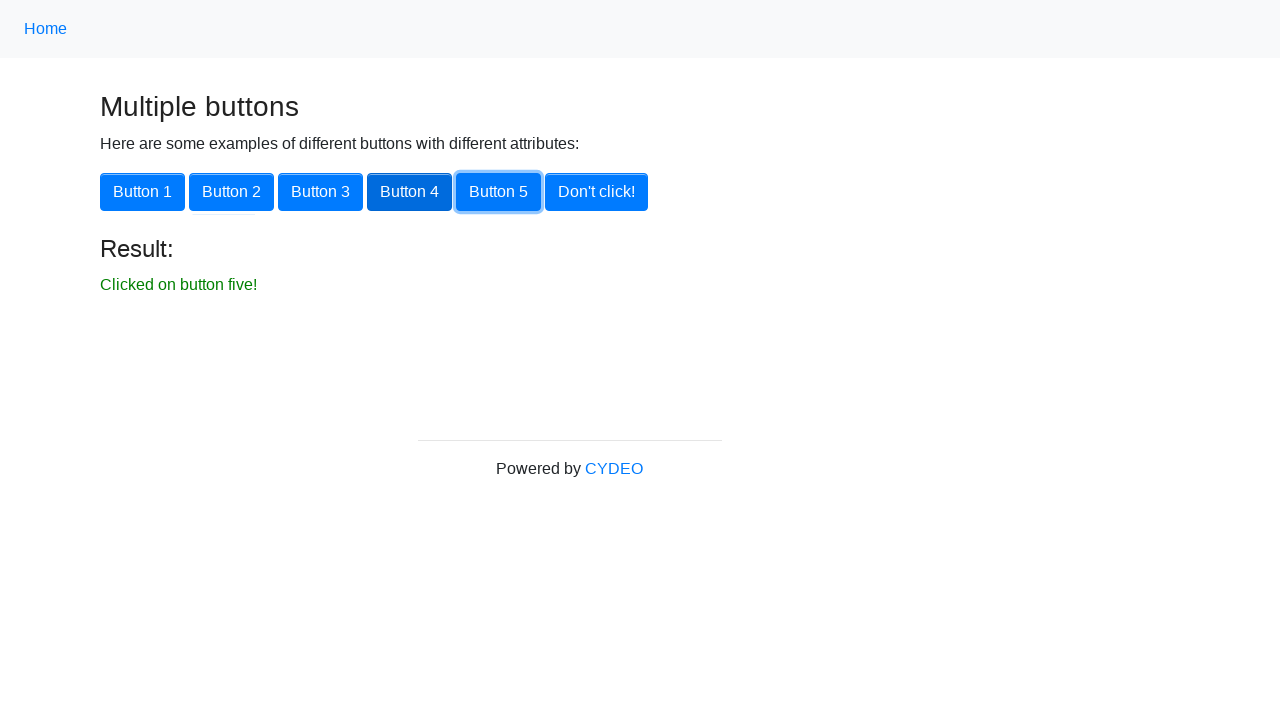

Waited 1 second after button click
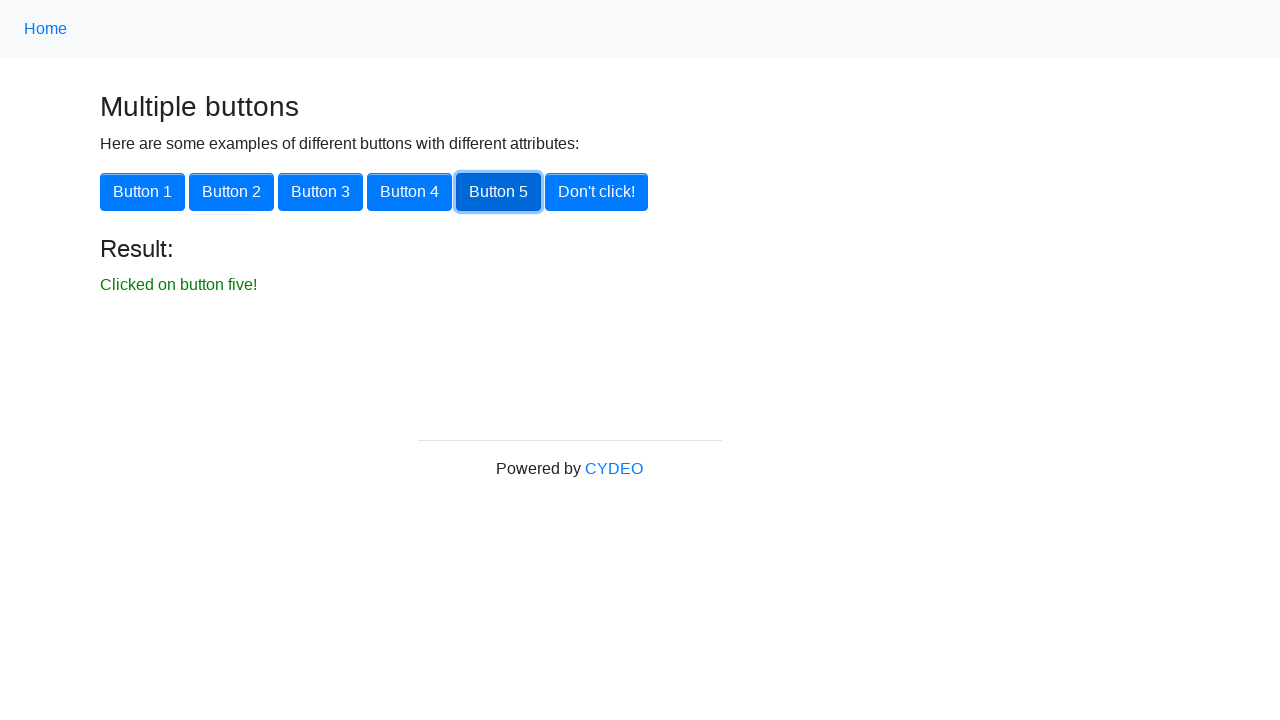

Clicked a button at (596, 192) on xpath=//button >> nth=5
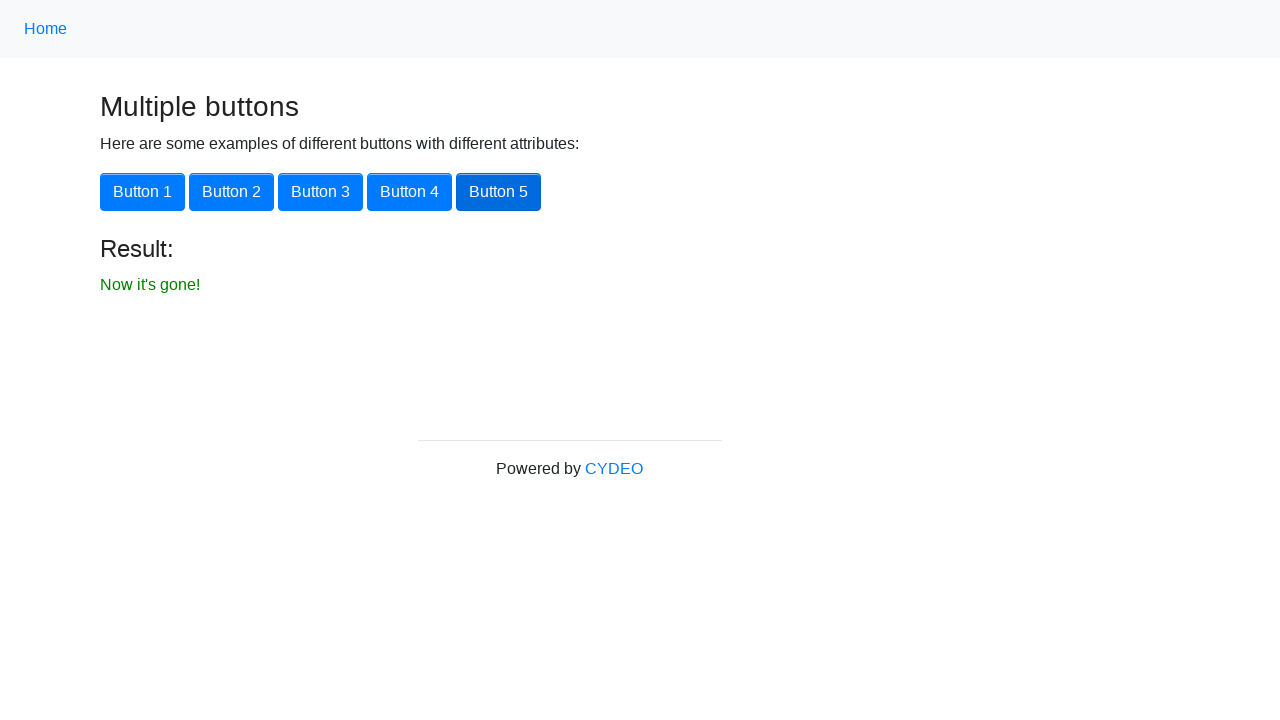

Waited 1 second after button click
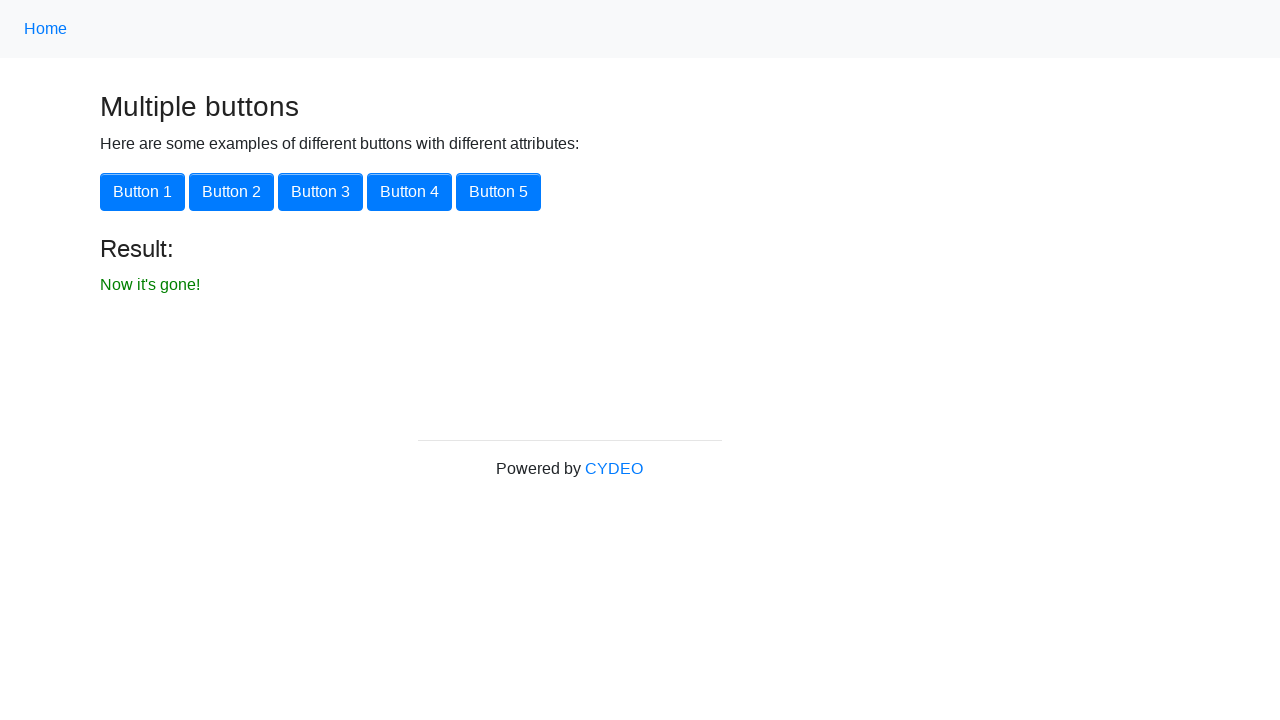

Located button6 element
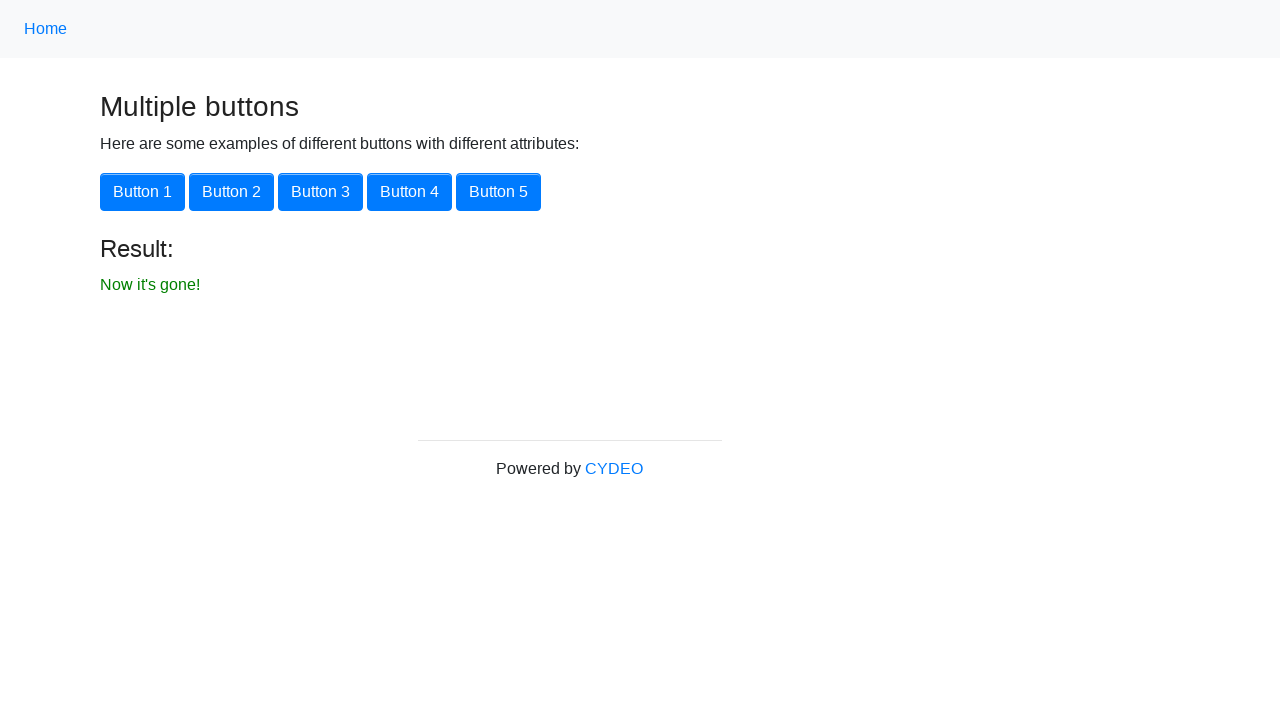

Checked button6 visibility: False
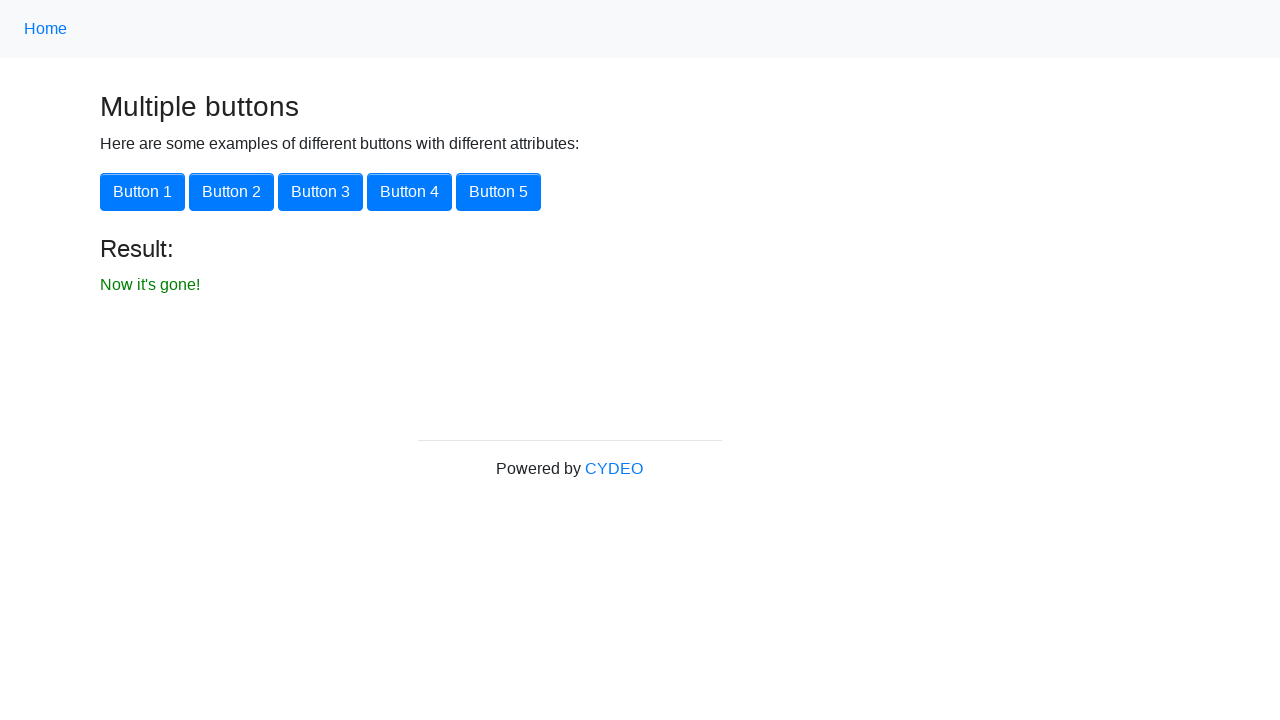

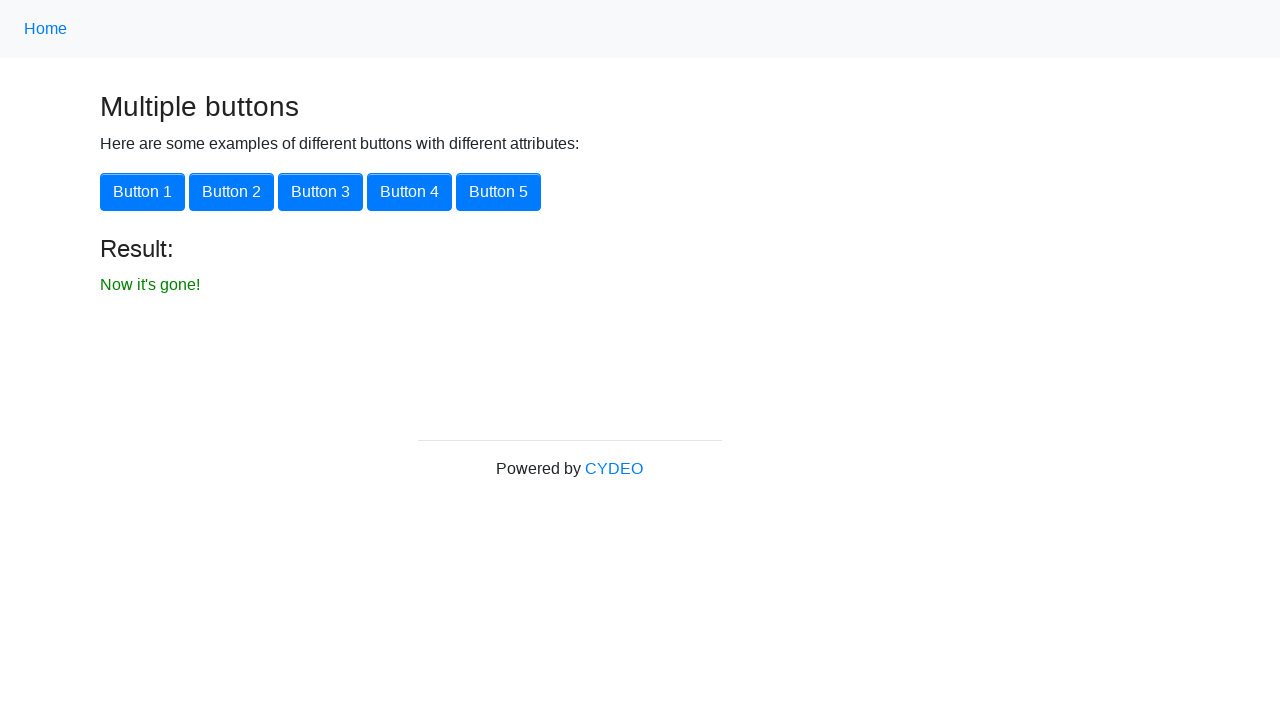